Tests contact us form validation with invalid email format

Starting URL: https://awesomeqa.com/ui/

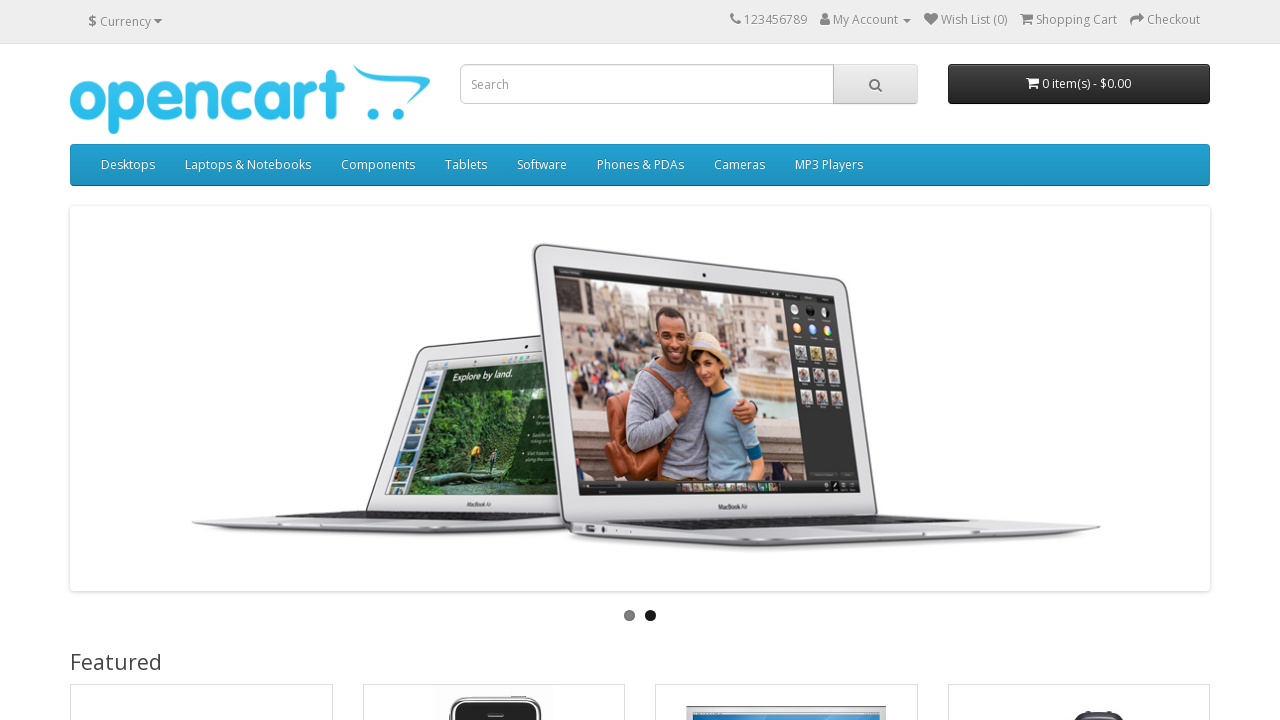

Clicked on contact us link at (736, 19) on a[href*='contact']
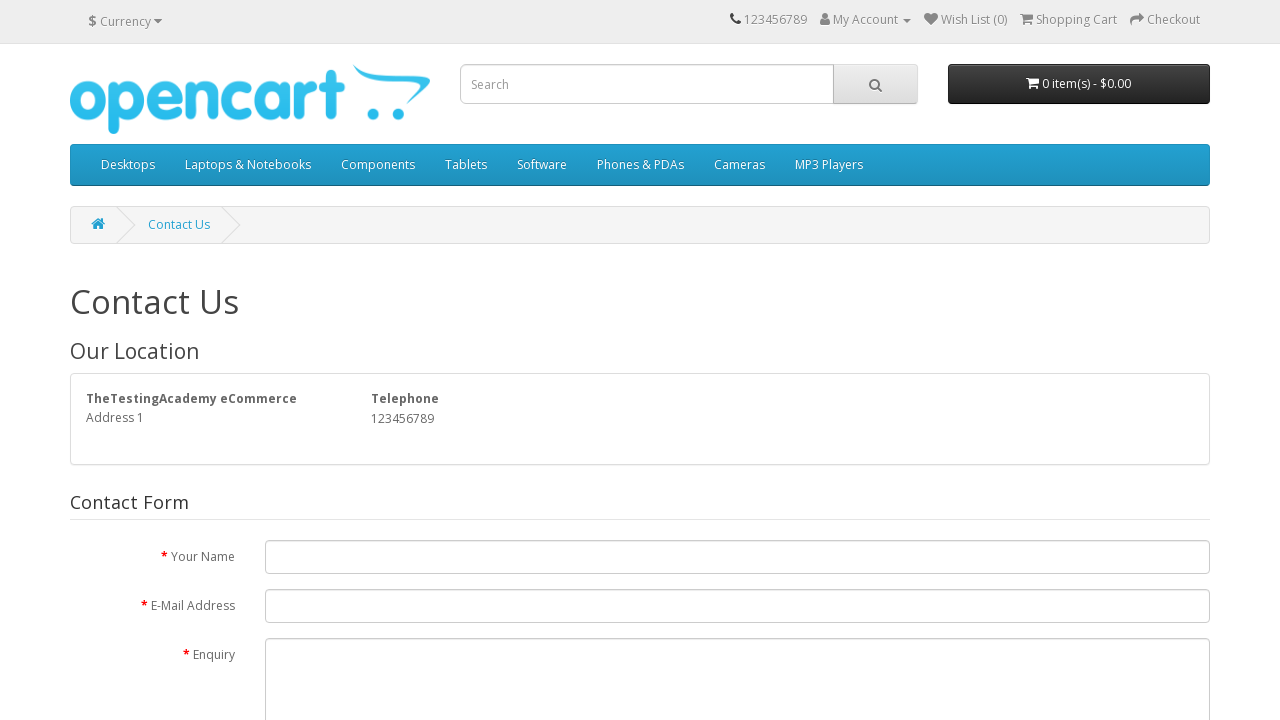

Filled name field with 'Rodina' on input[name='name']
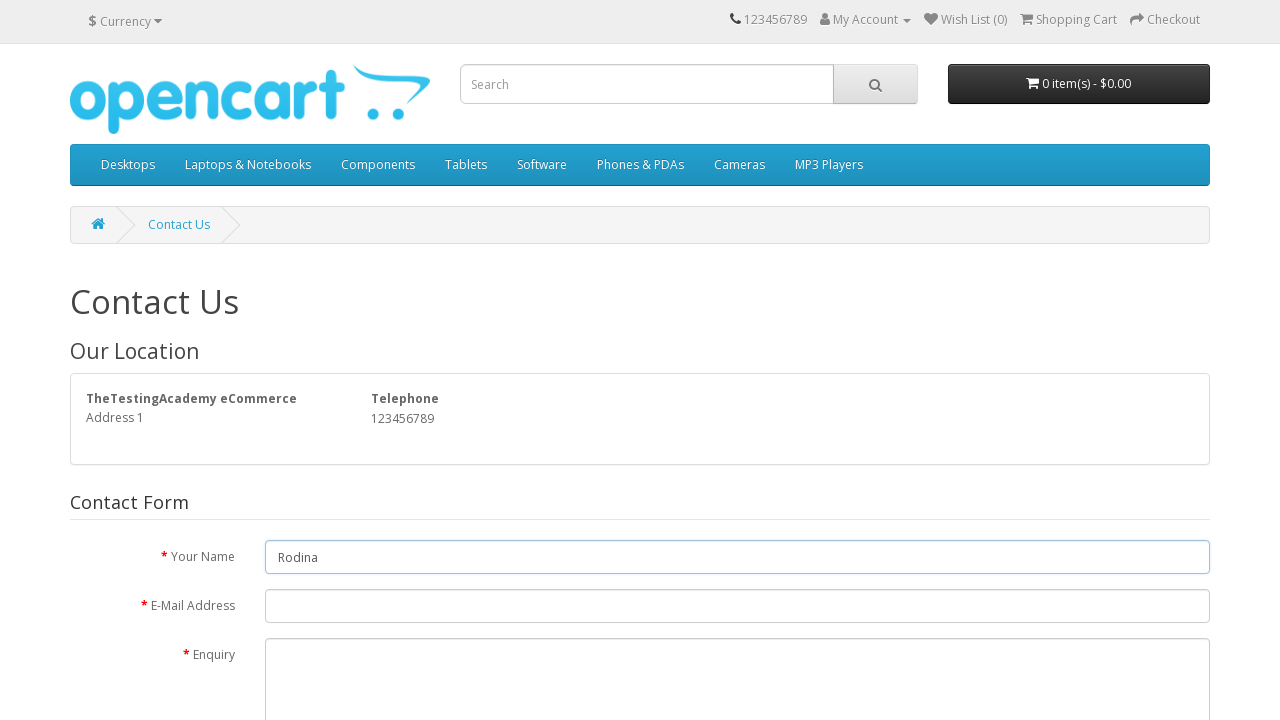

Filled email field with invalid format 'rodinaragab' on input[name='email']
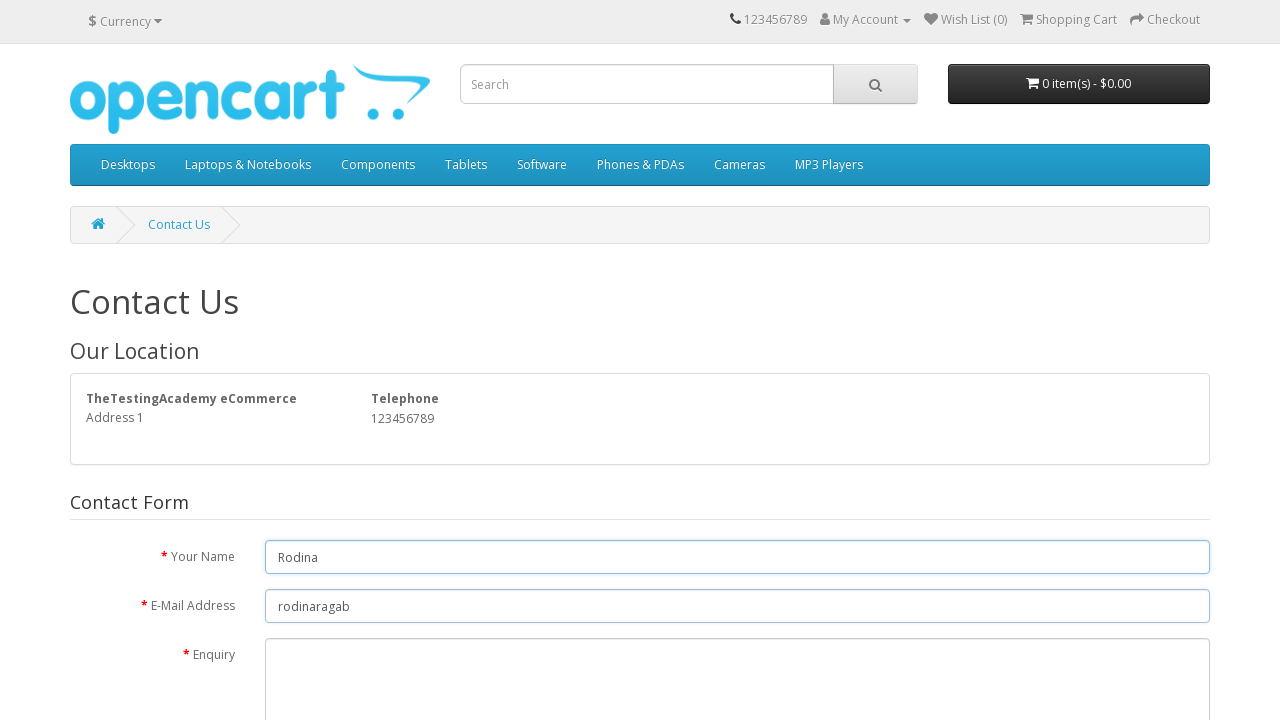

Filled enquiry field with feedback text on textarea[name='enquiry']
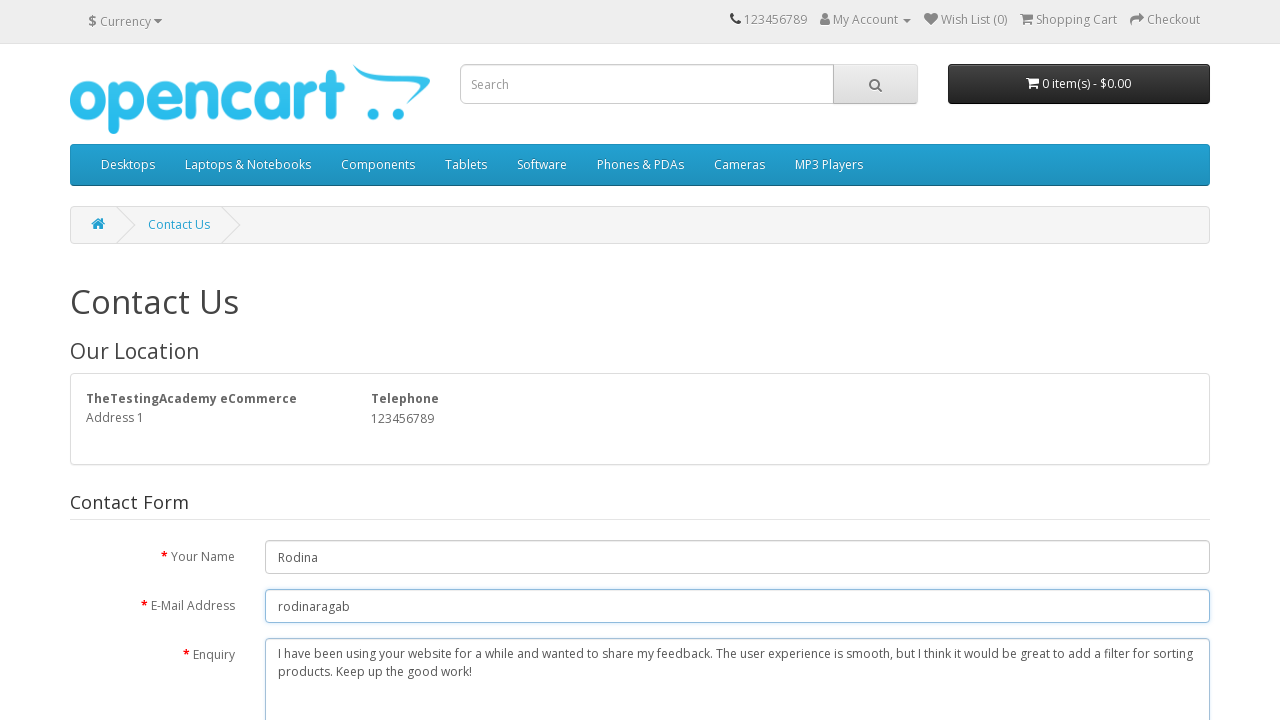

Clicked submit button to submit contact form with invalid email at (1178, 427) on input[type='submit']
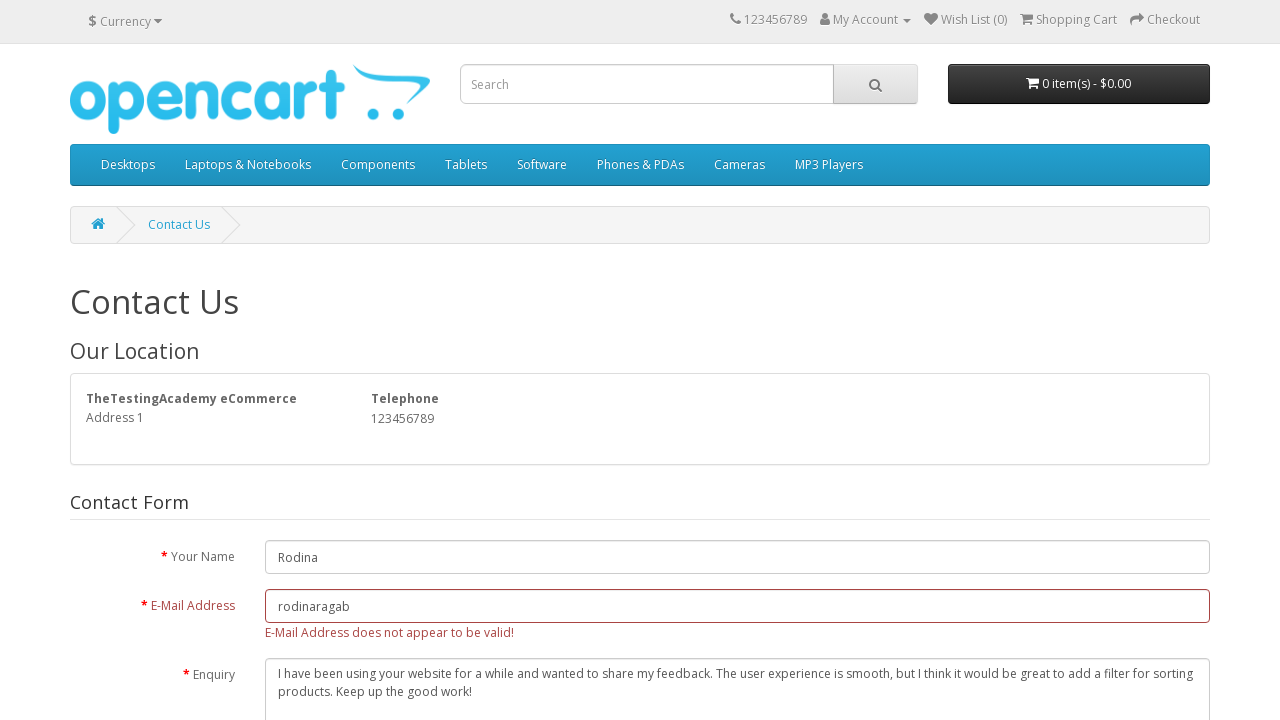

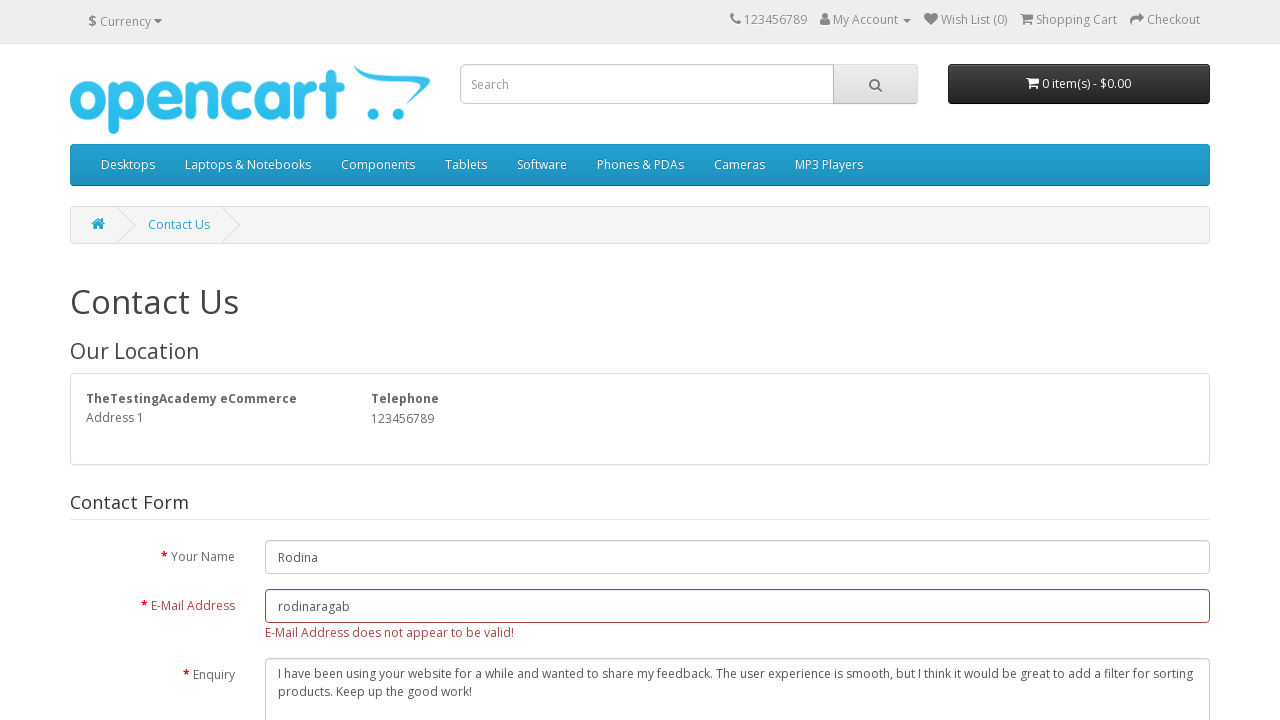